Tests button interactions including single click and double click functionality on the DemoQA buttons page

Starting URL: https://demoqa.com/buttons

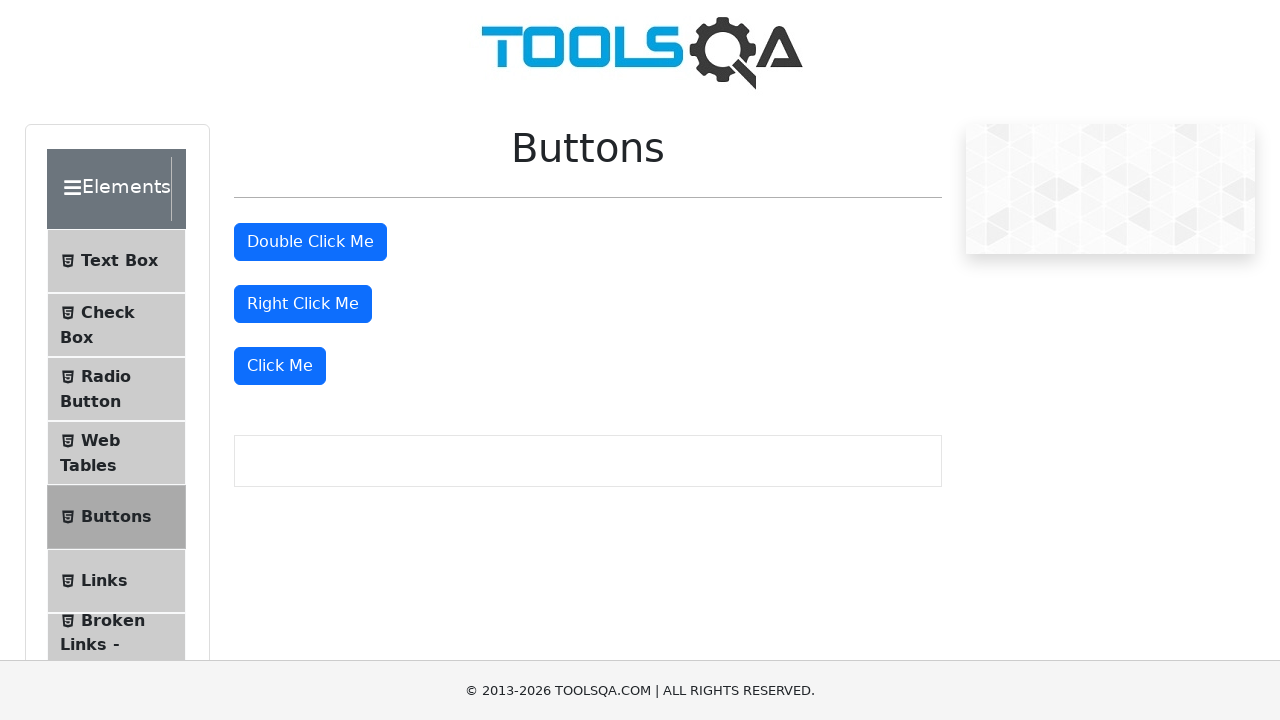

Clicked the 'Click Me' button at (280, 366) on xpath=//button[text()='Click Me']
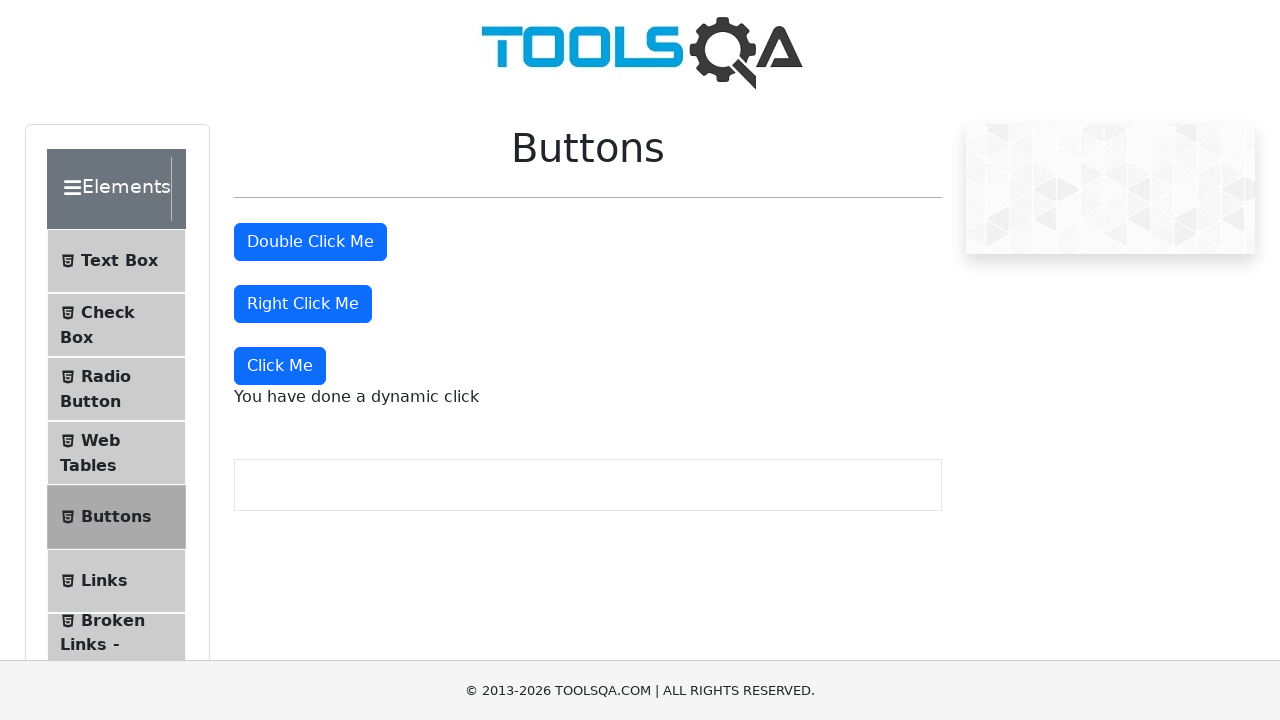

Verified that click message appeared
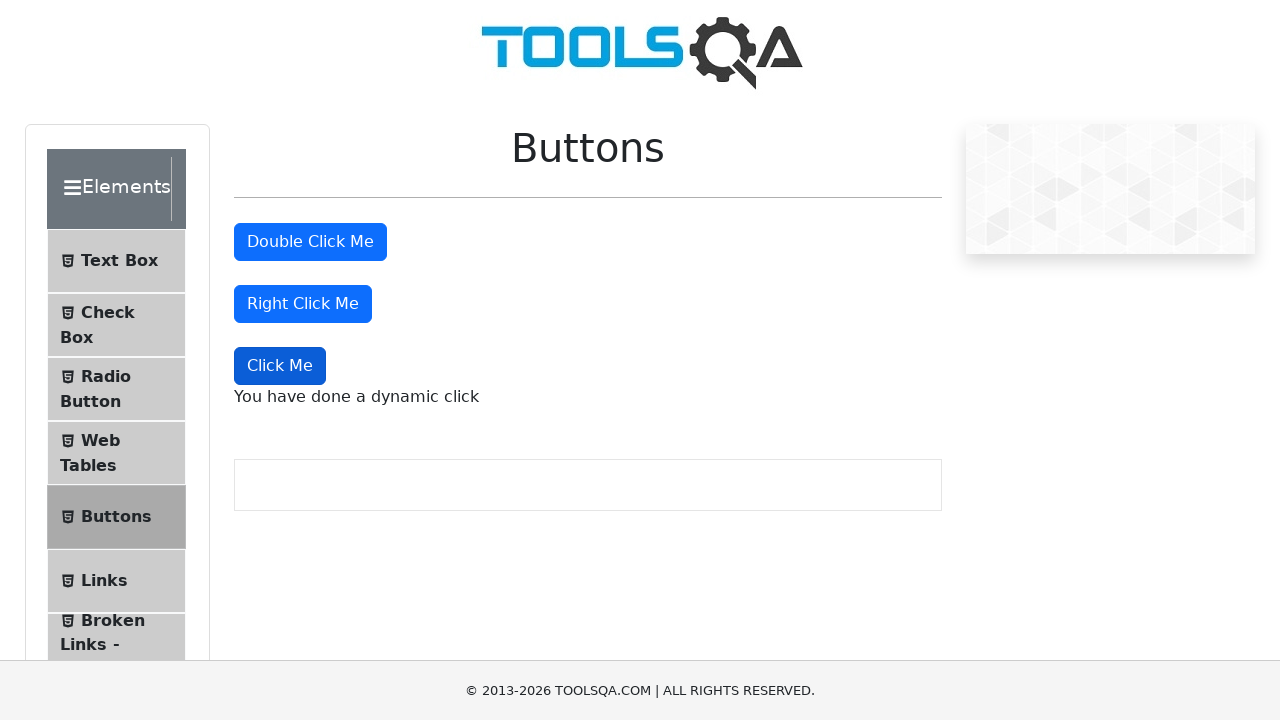

Double-clicked the double click button at (310, 242) on #doubleClickBtn
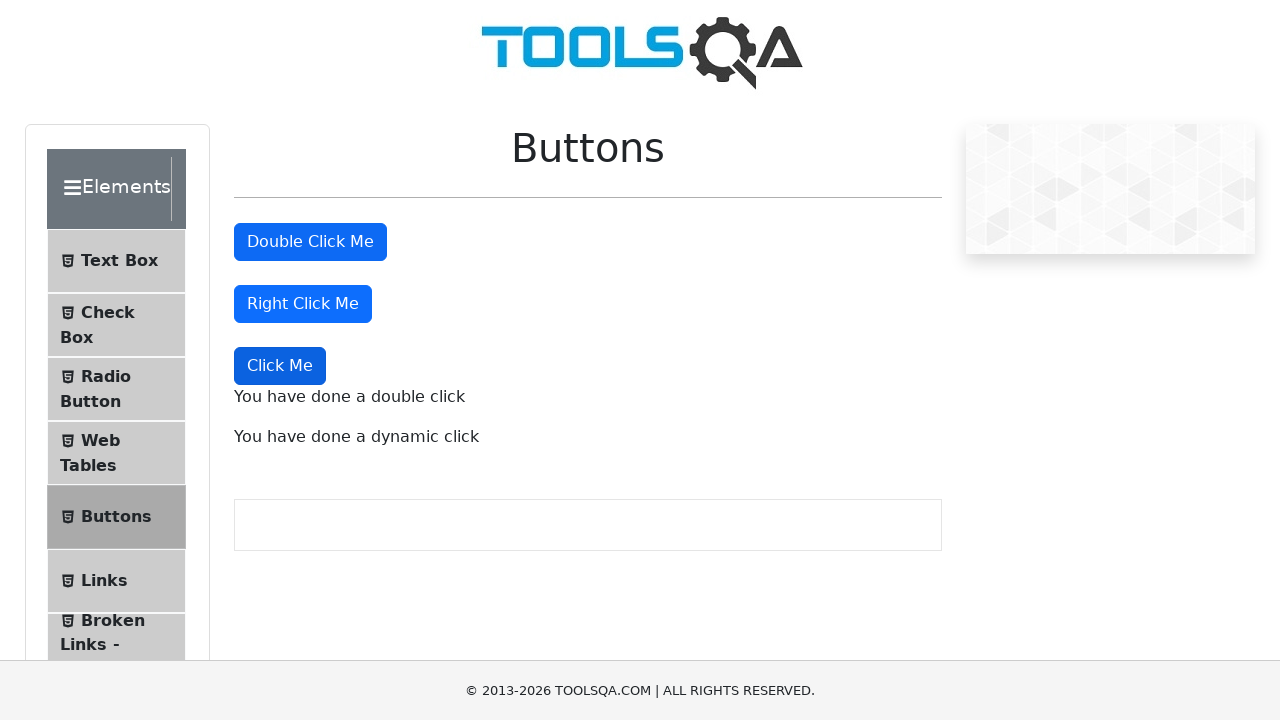

Verified that double-click message appeared
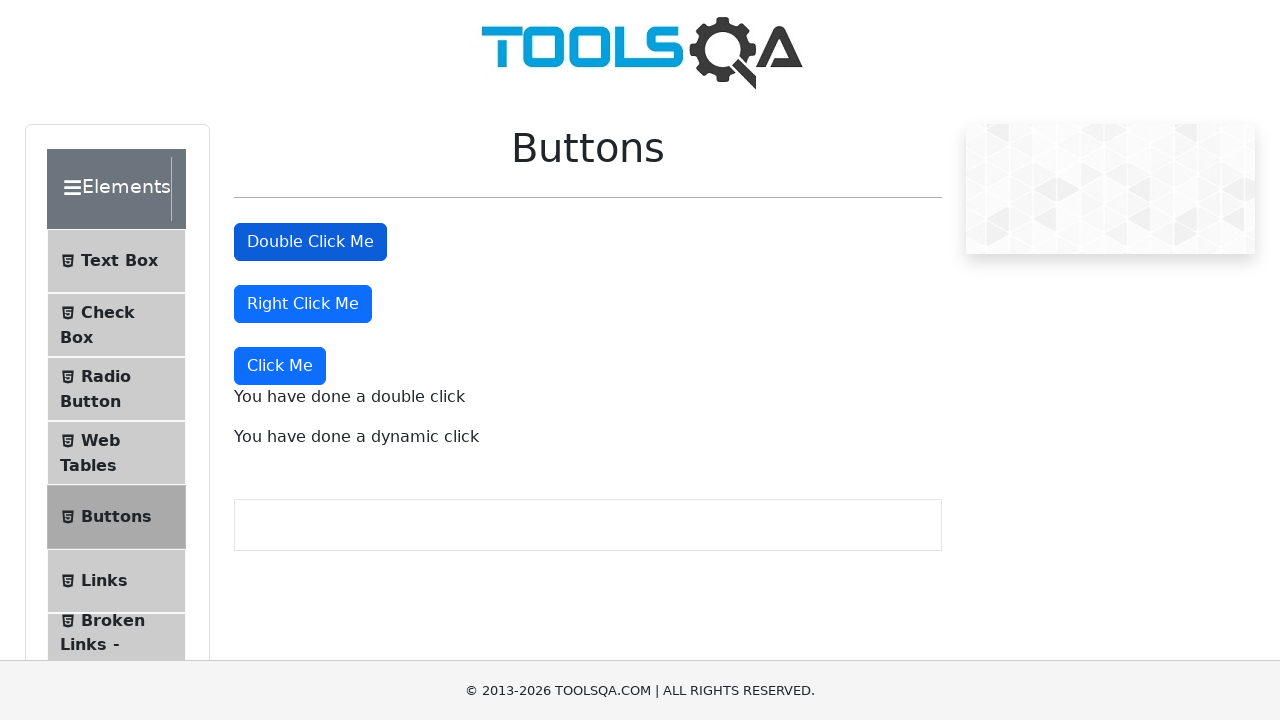

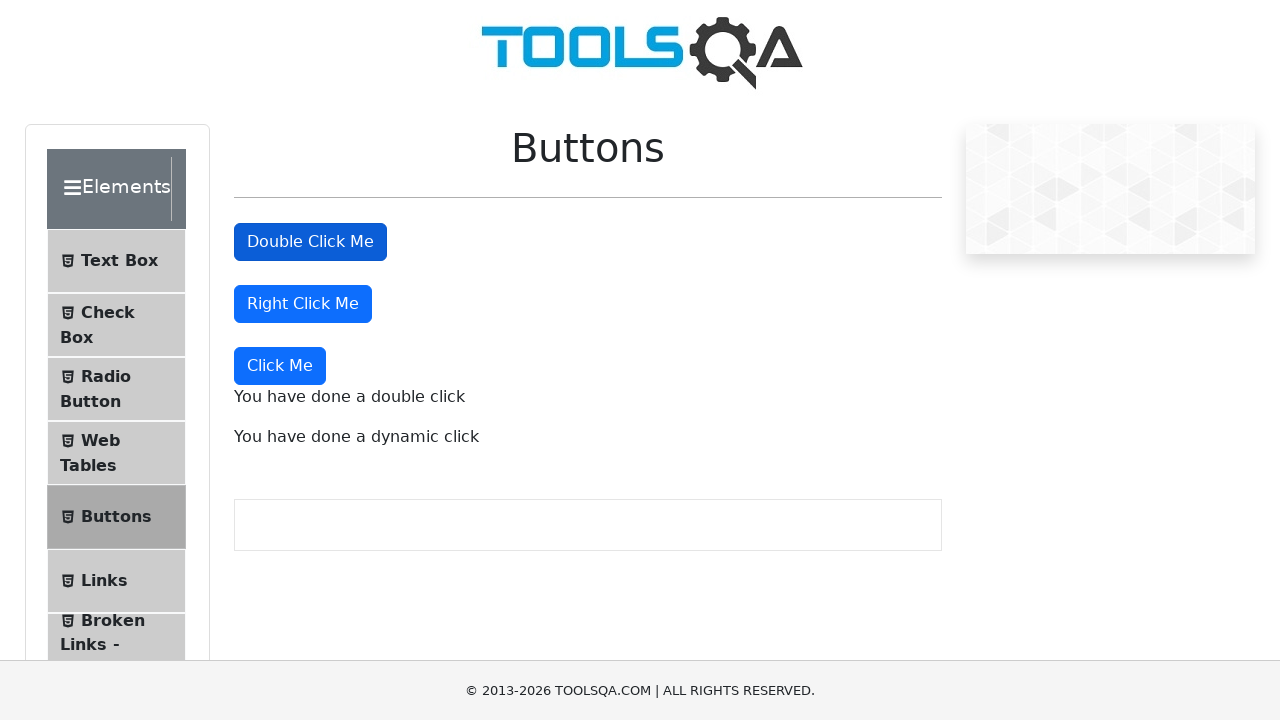